Simple navigation test that loads the Rahul Shetty Academy homepage using page fixture

Starting URL: https://rahulshettyacademy.com

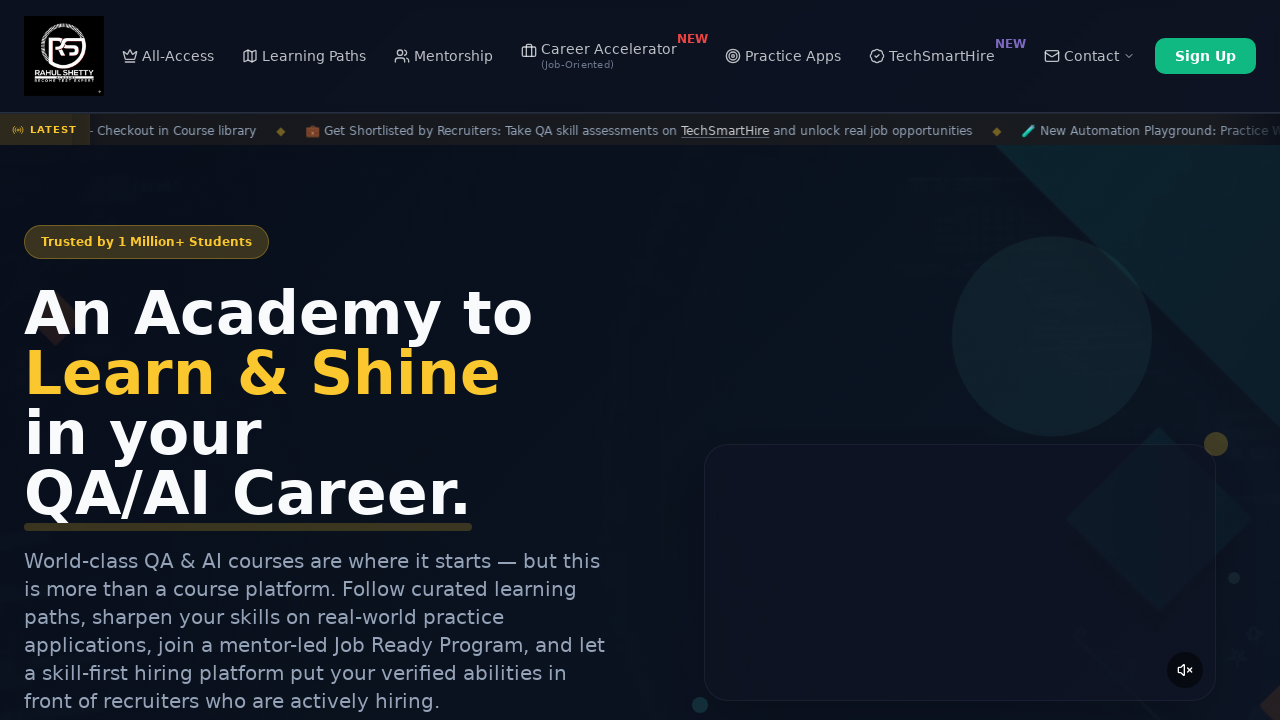

Waited for page to fully load (domcontentloaded state reached)
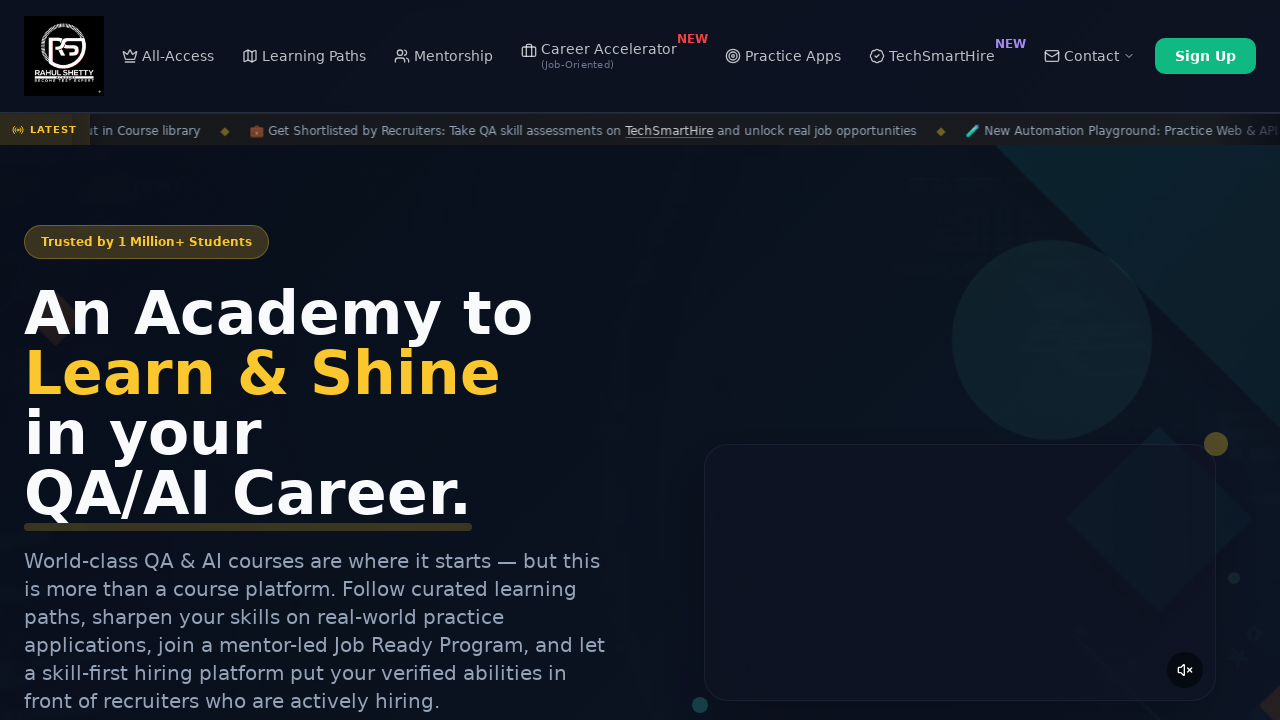

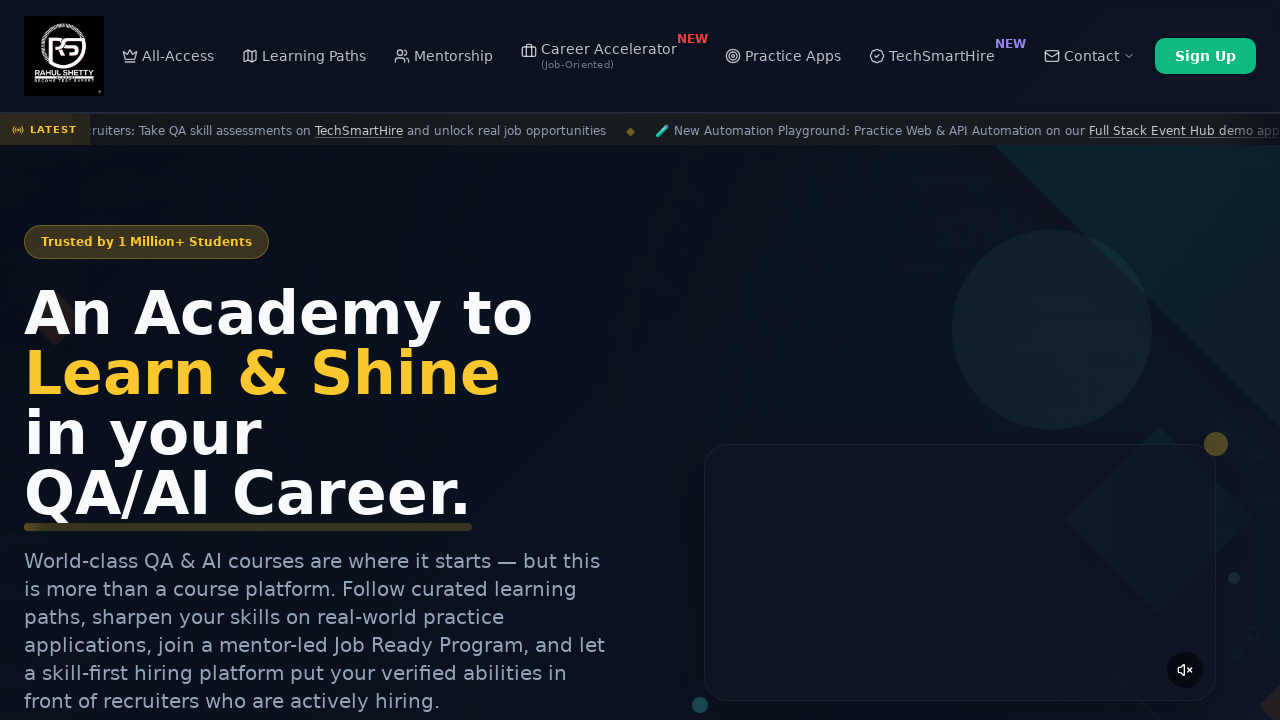